Tests text box form submission with all blank fields to verify form handles empty input.

Starting URL: http://demoqa.com/

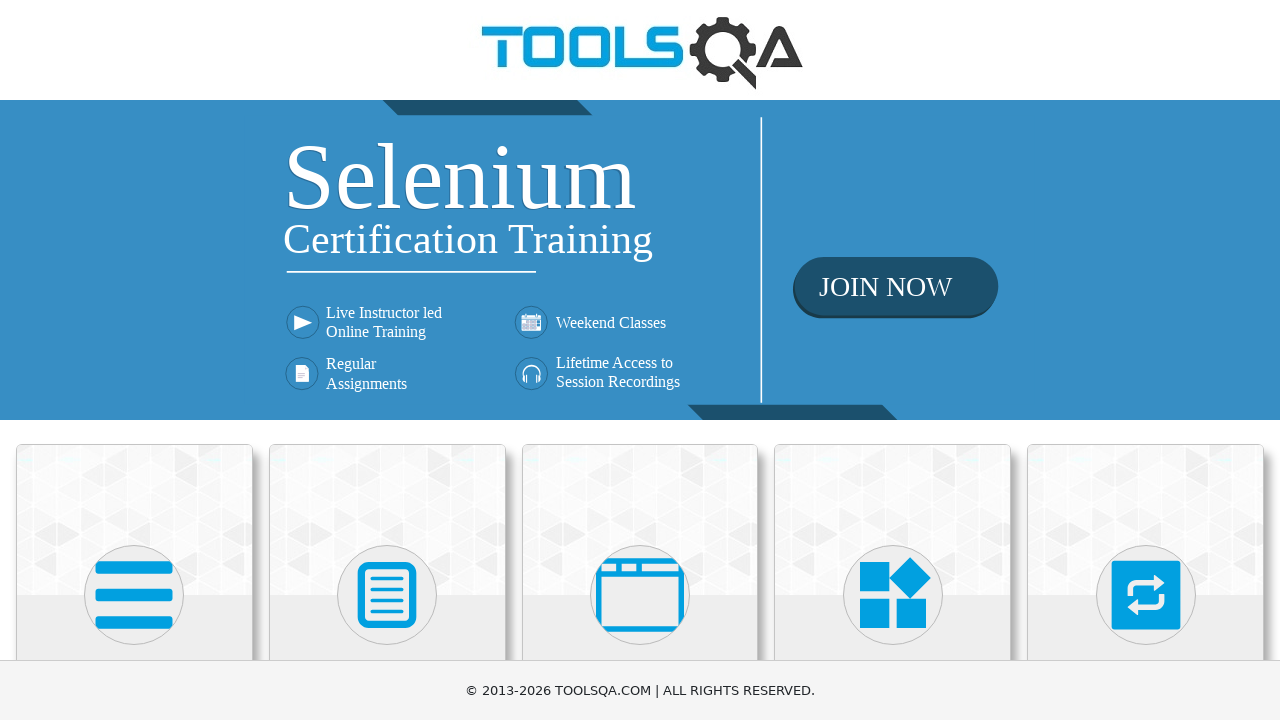

Clicked on the Elements card to open the elements section at (134, 520) on .top-card >> nth=0
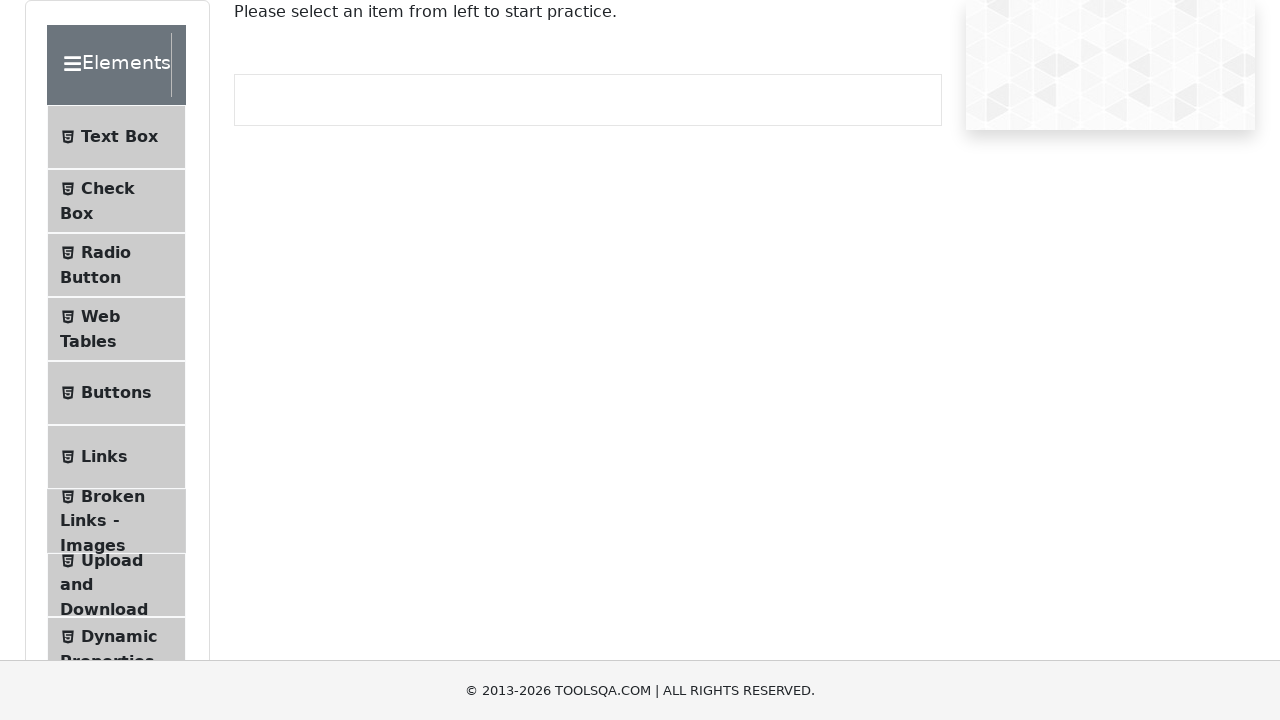

Clicked on Text Box menu item at (116, 137) on #item-0
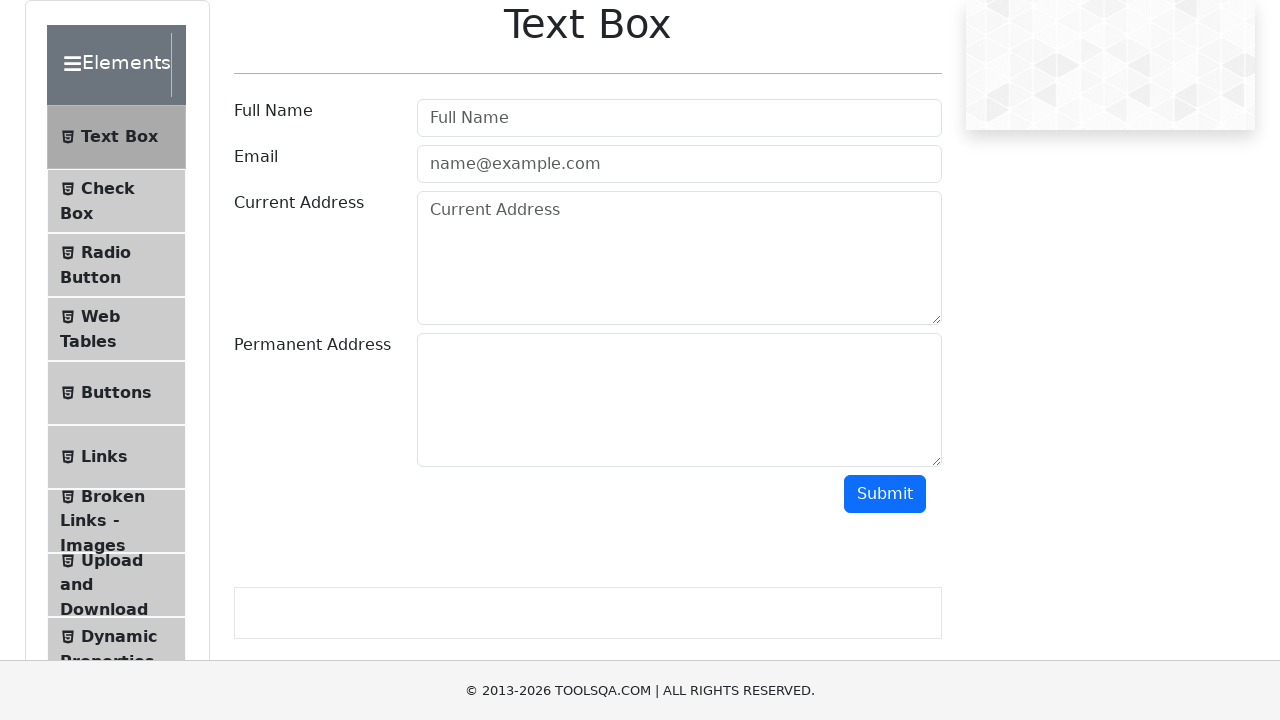

Scrolled to submit button
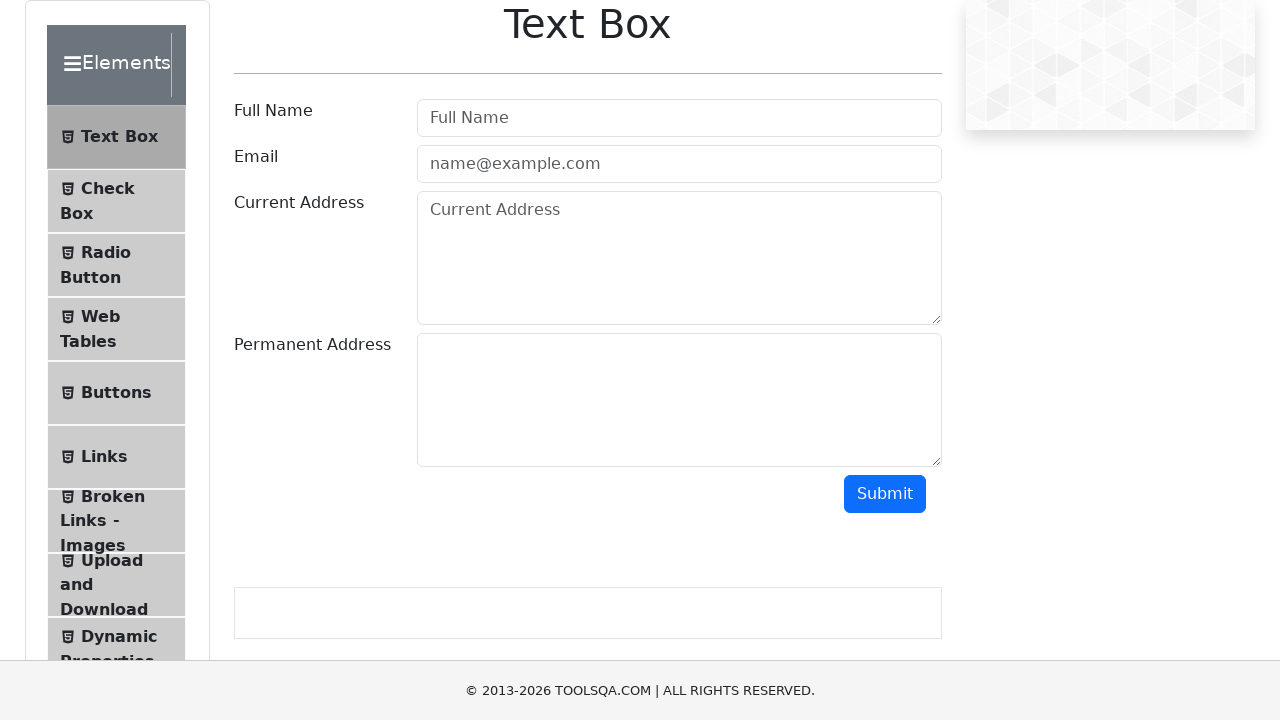

Clicked submit button with all fields left blank at (885, 494) on #submit
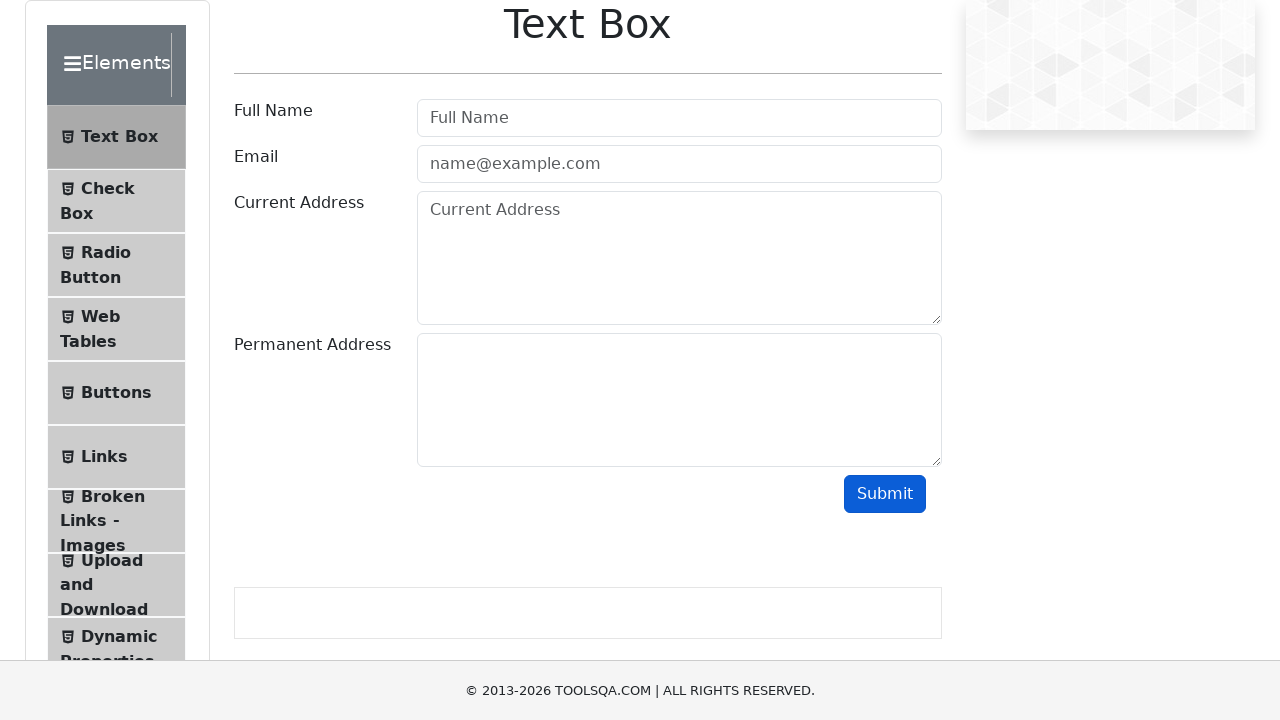

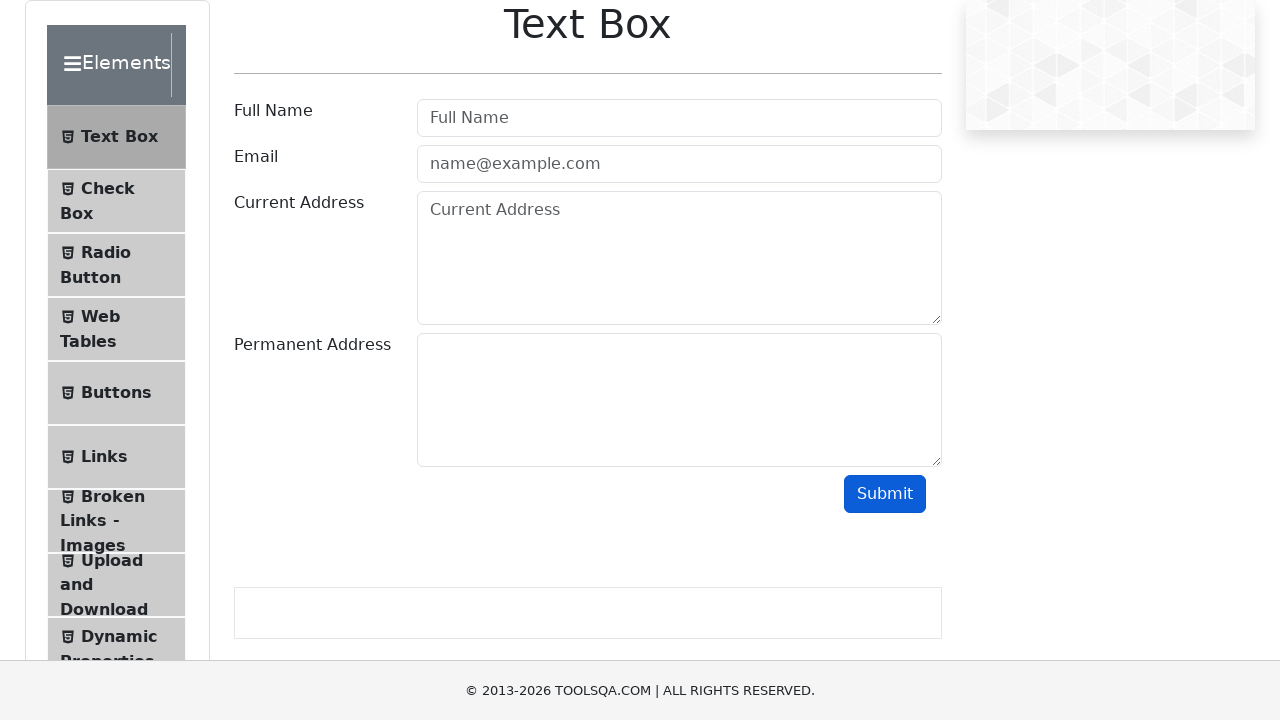